Tests window handling functionality by clicking a button that opens new windows and verifying multiple window handles are created

Starting URL: http://www.hyrtutorials.com/p/window-handles-practice.html

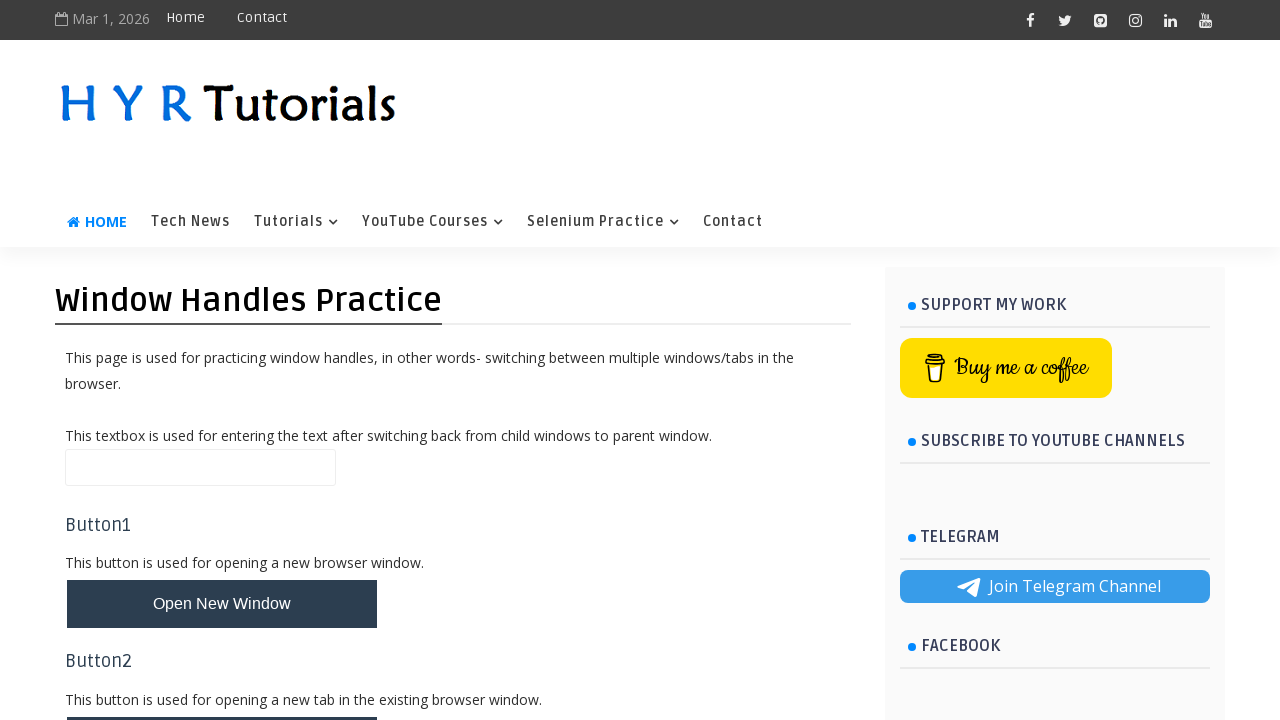

Clicked button to open new windows at (222, 361) on #newWindowsBtn
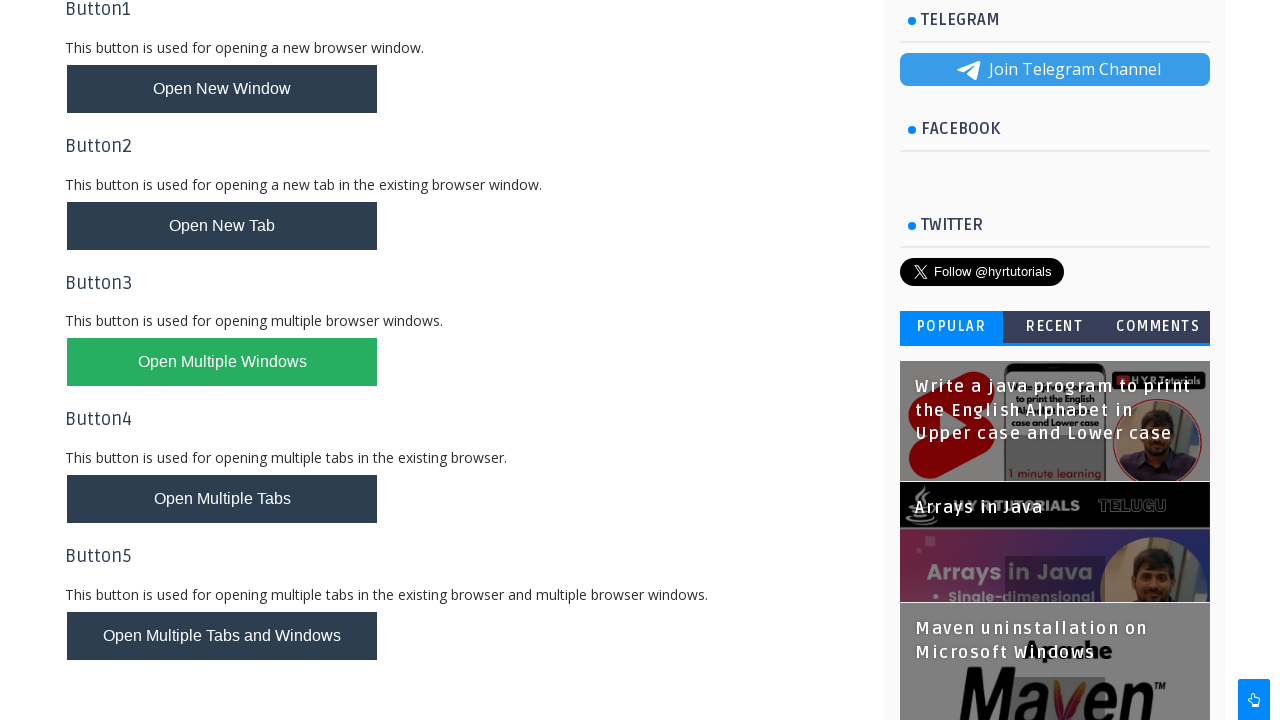

Waited 2 seconds for new windows to open
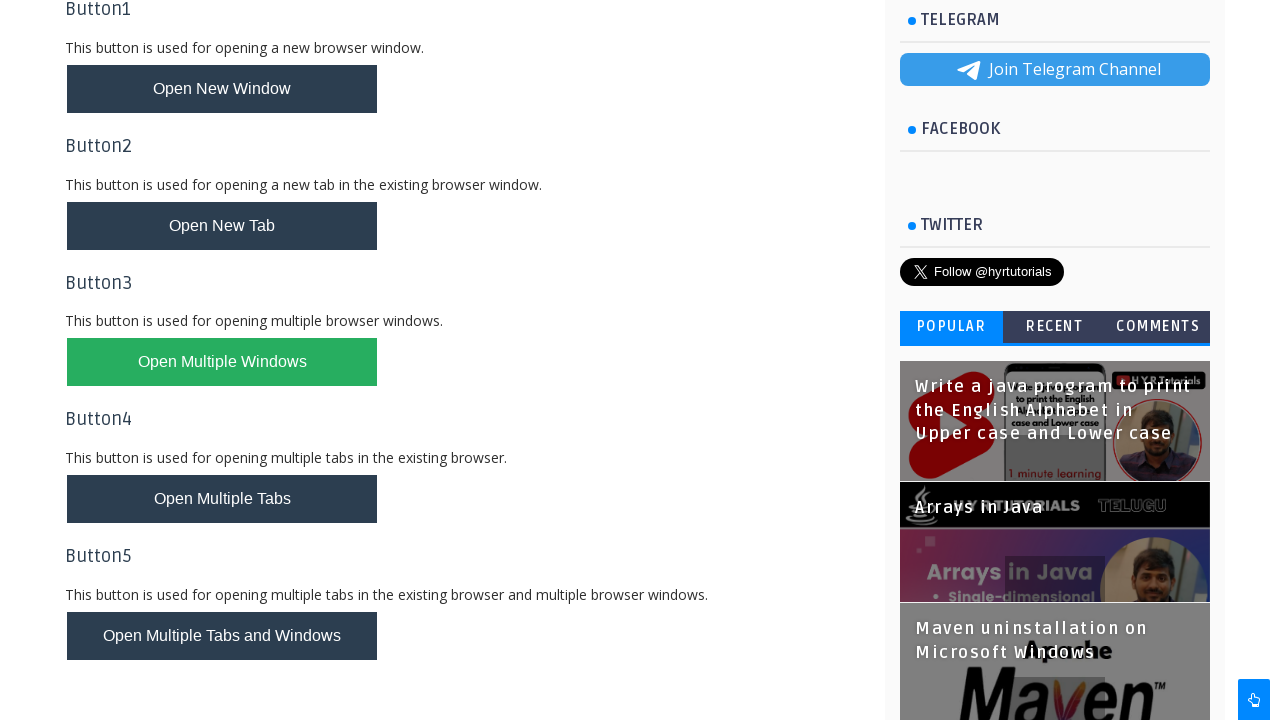

Retrieved all open pages from context - found 3 window(s)
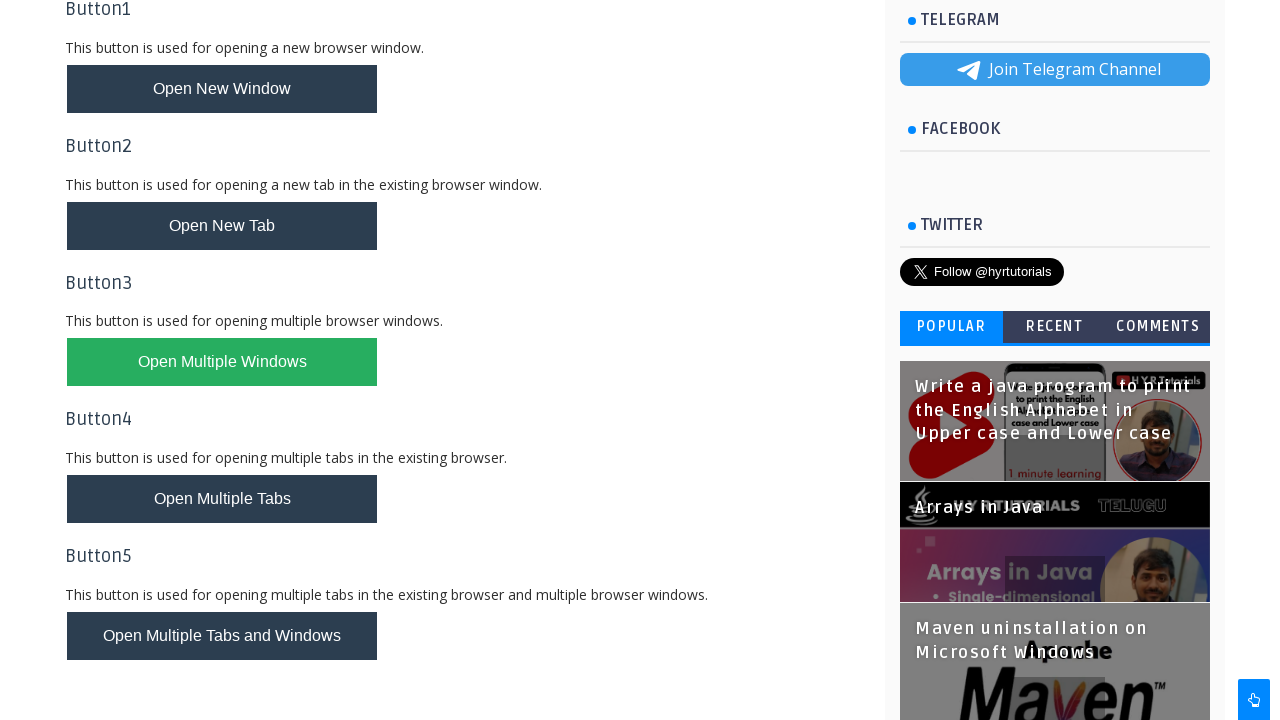

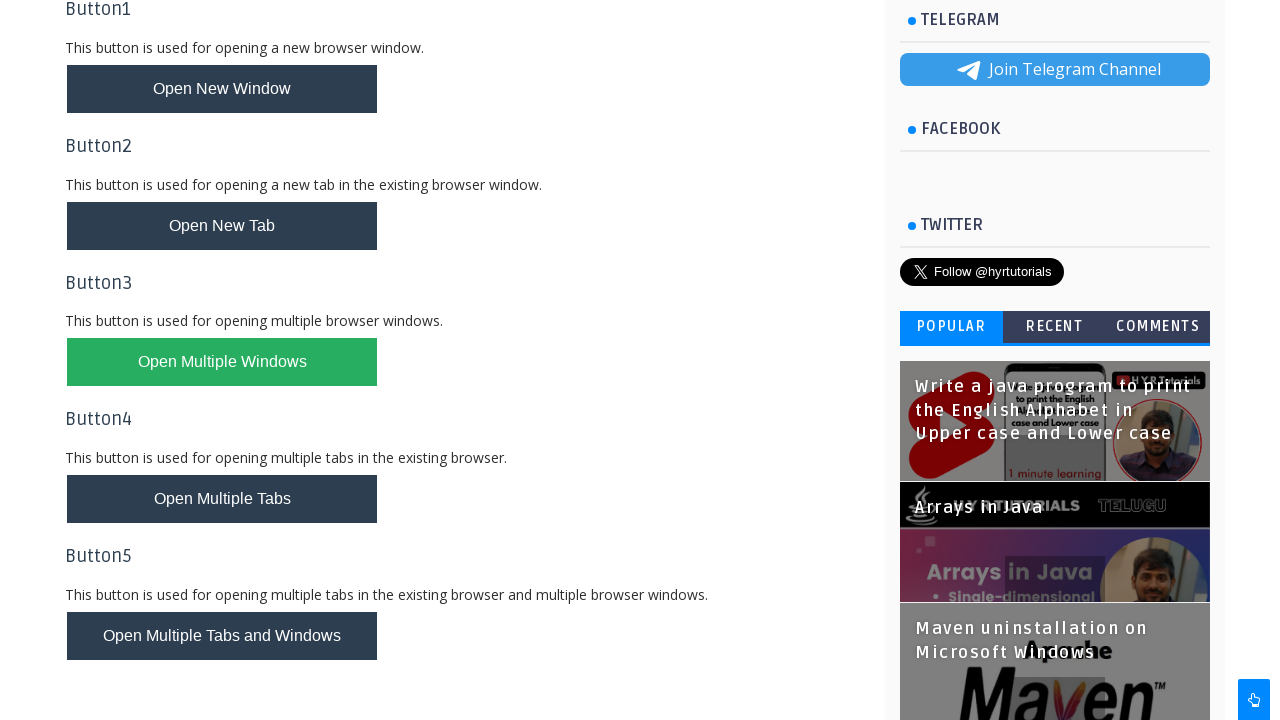